Tests hover button functionality by hovering over an element and clicking the "Top" link that appears

Starting URL: https://codenboxautomationlab.com/practice/

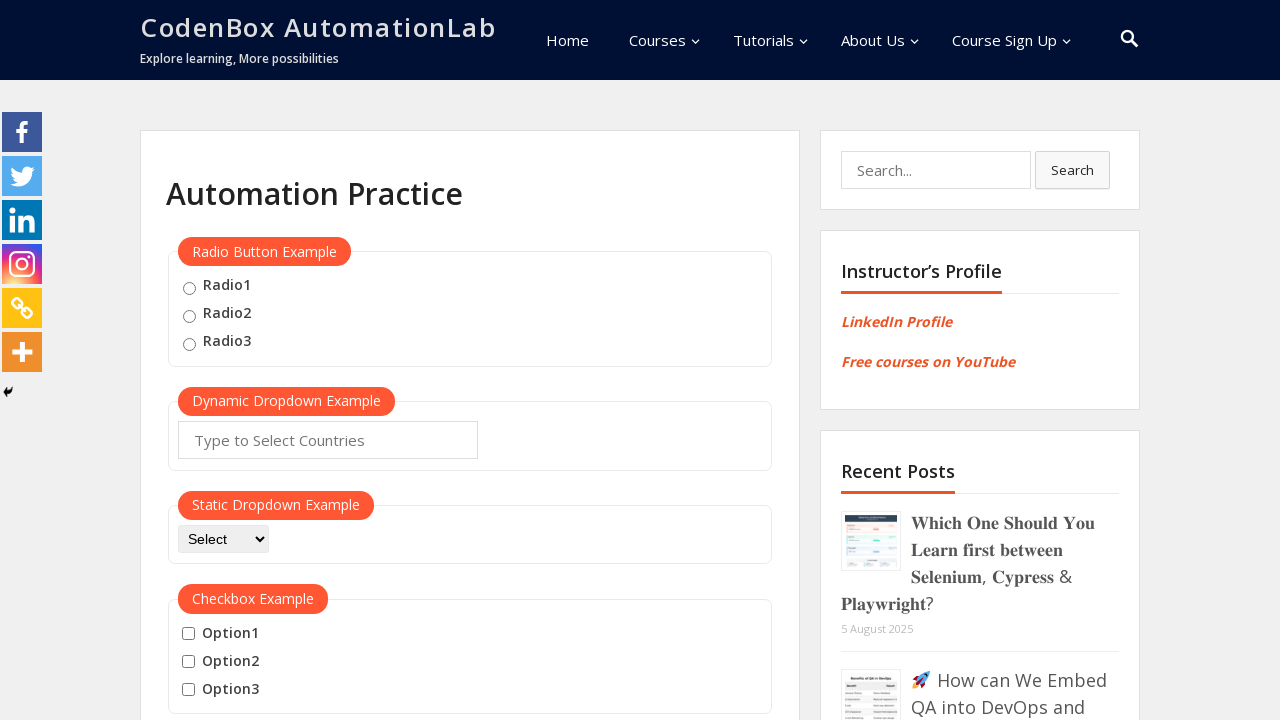

Scrolled down to make the hover button visible
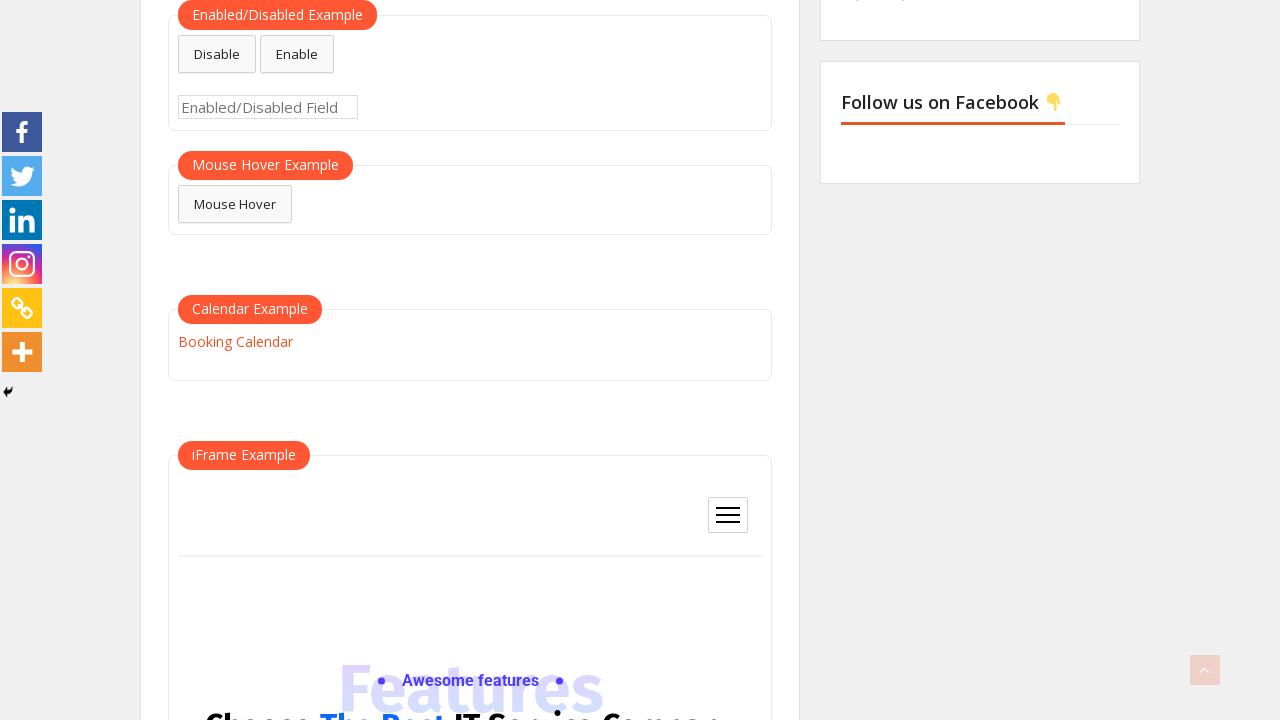

Hovered over the button to reveal hidden links at (235, 204) on #mousehover
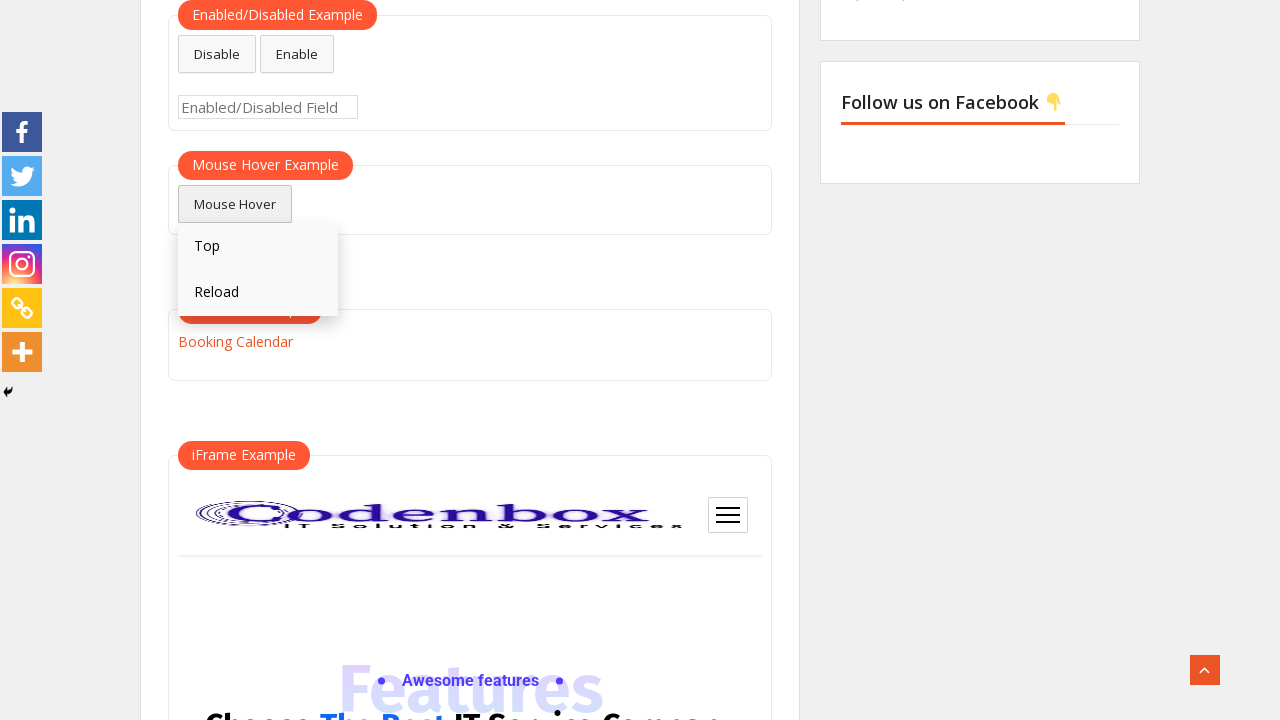

Clicked on the 'Top' link that appeared after hovering at (258, 246) on text=Top
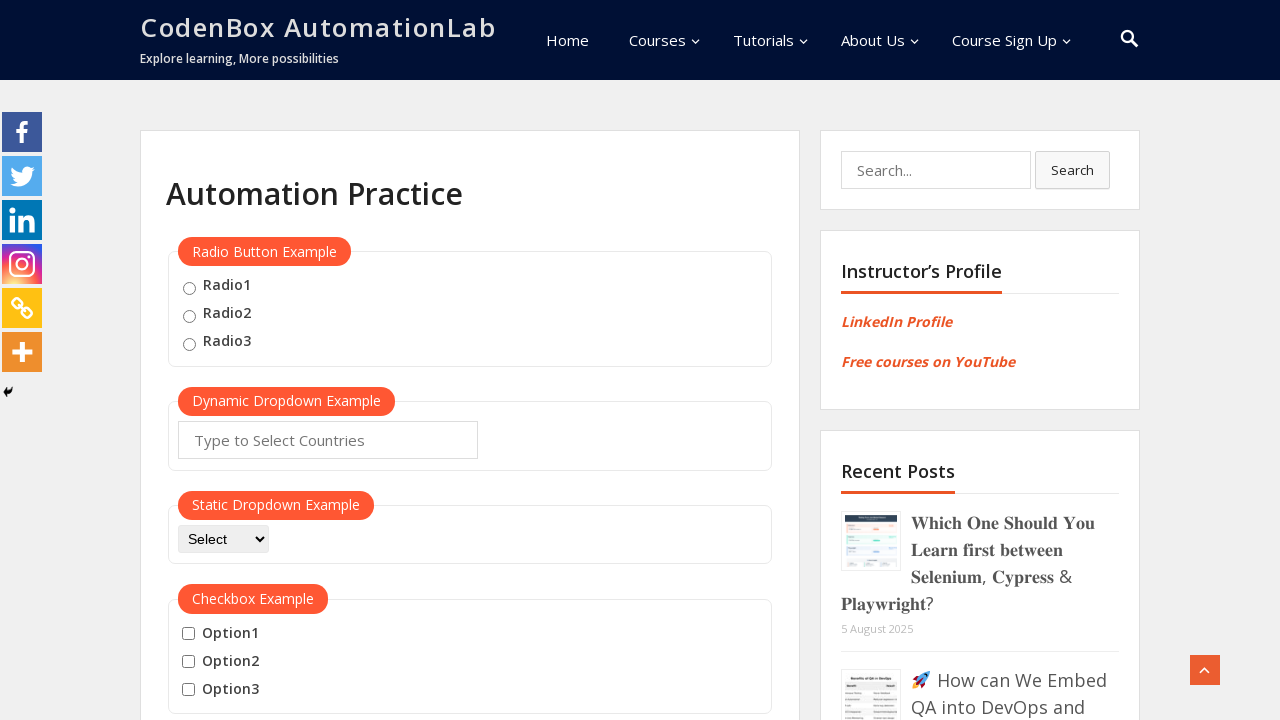

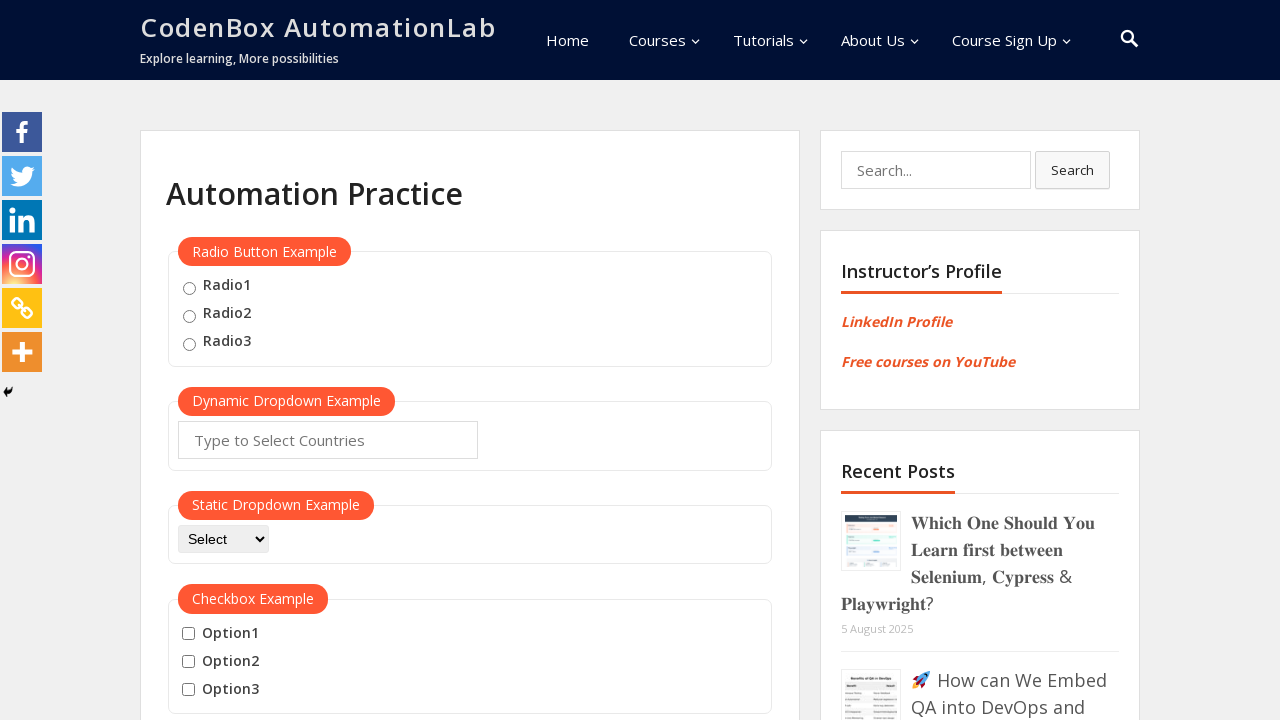